Tests keyboard shortcuts on a text comparison site by entering text in the first input field and performing a Ctrl+A (select all) keyboard action

Starting URL: https://text-compare.com/

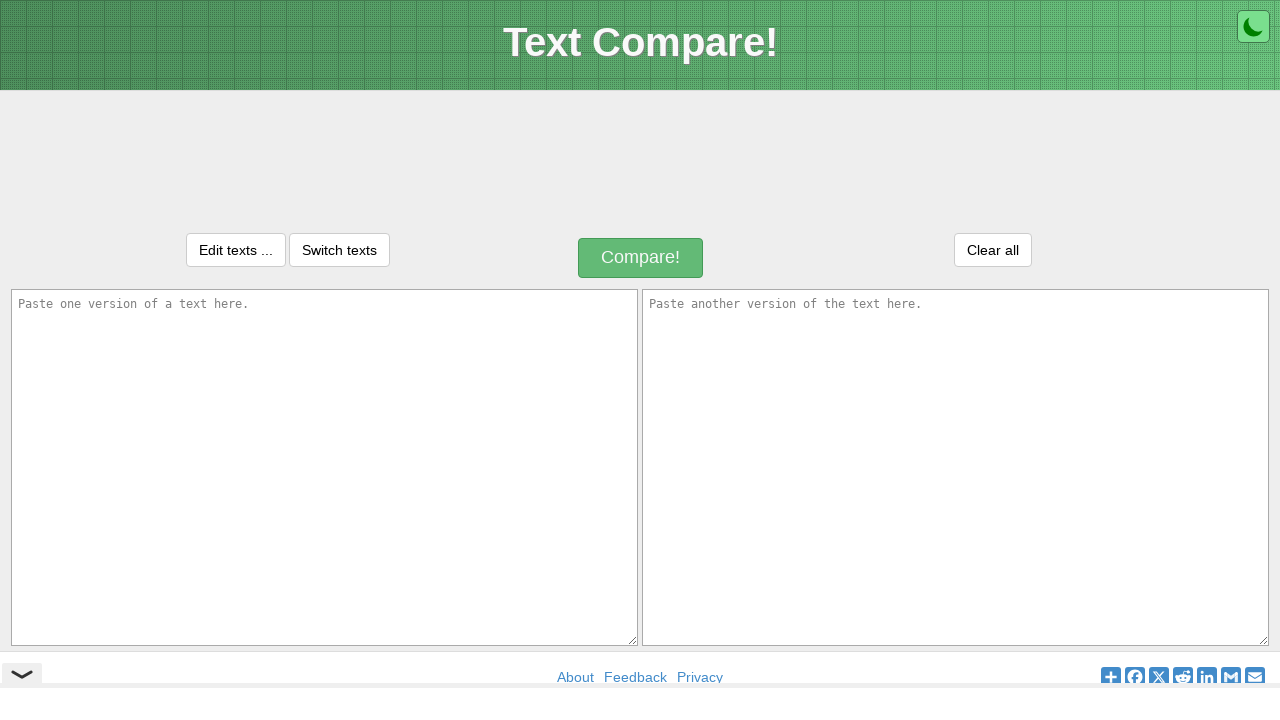

Filled first text input area with 'Welcome to New world' on textarea#inputText1
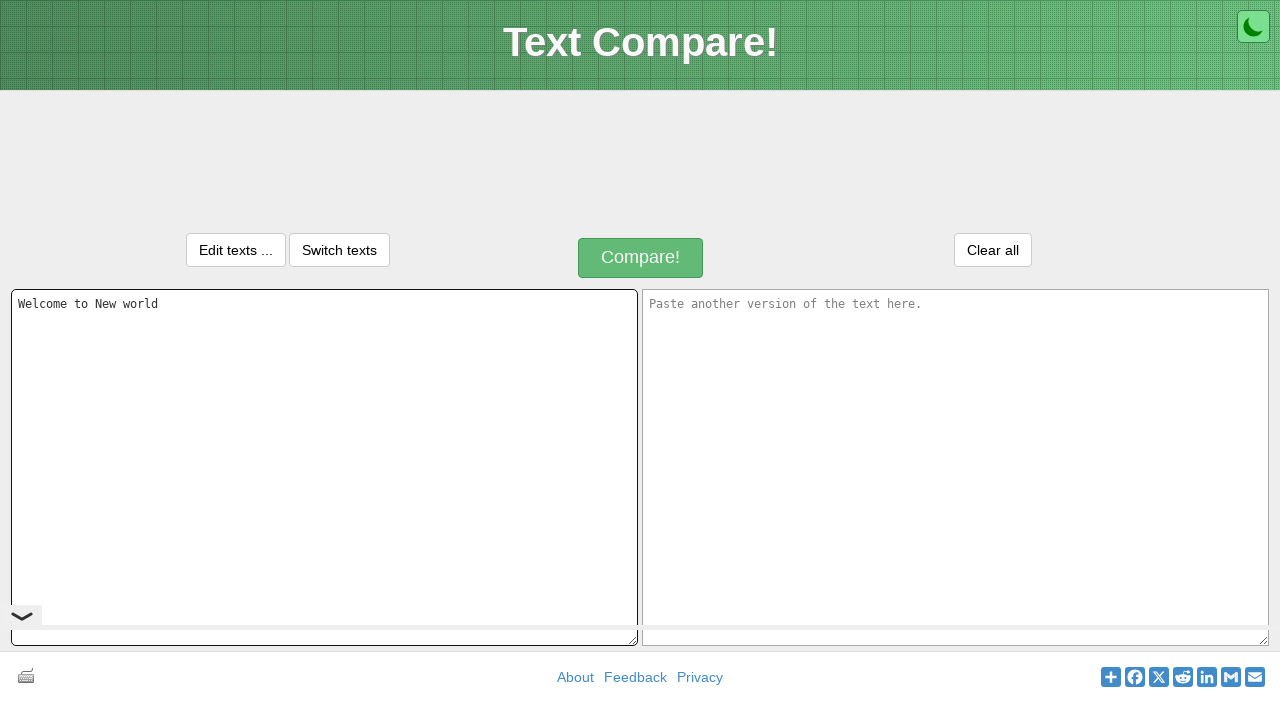

Waited 1000ms for text to be entered
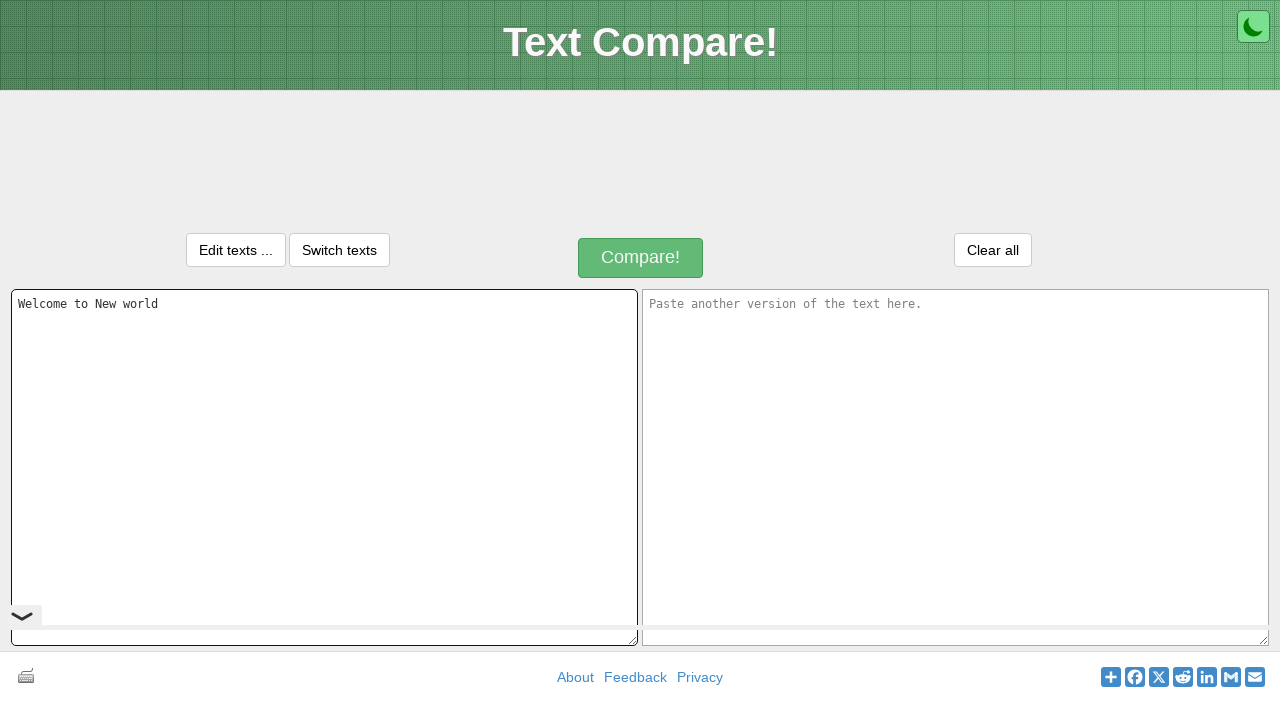

Performed Ctrl+A keyboard shortcut to select all text
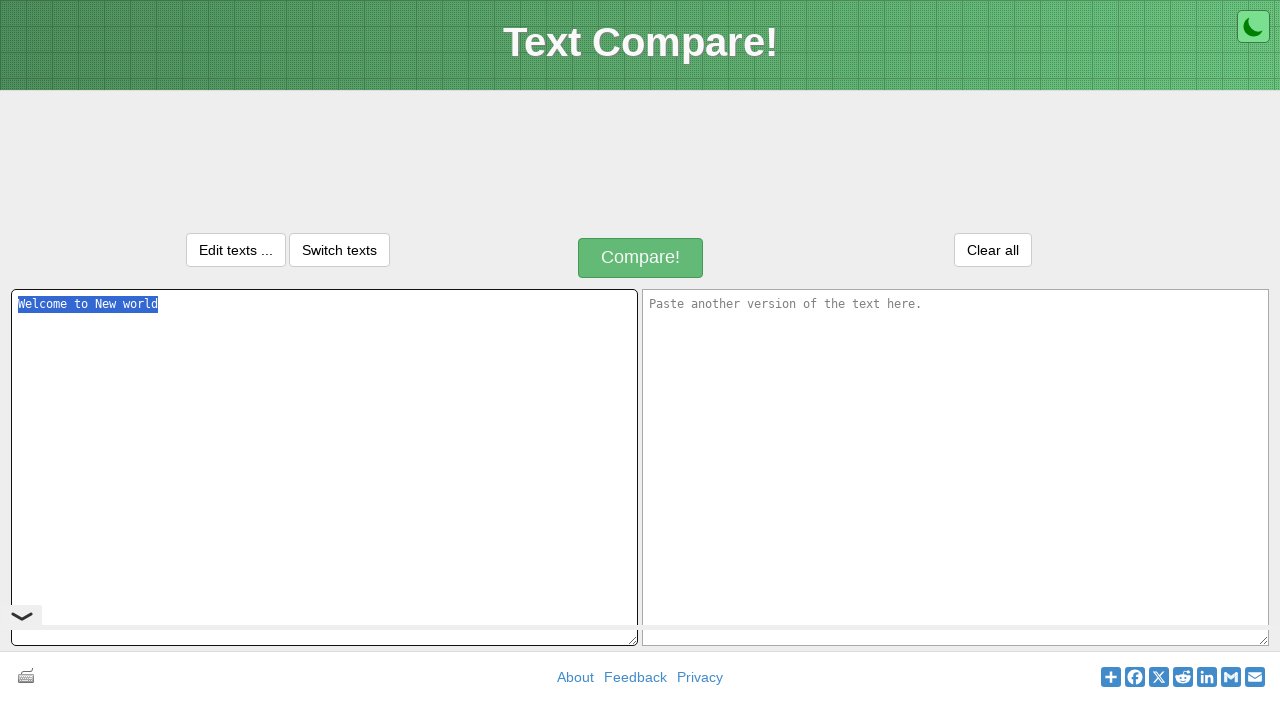

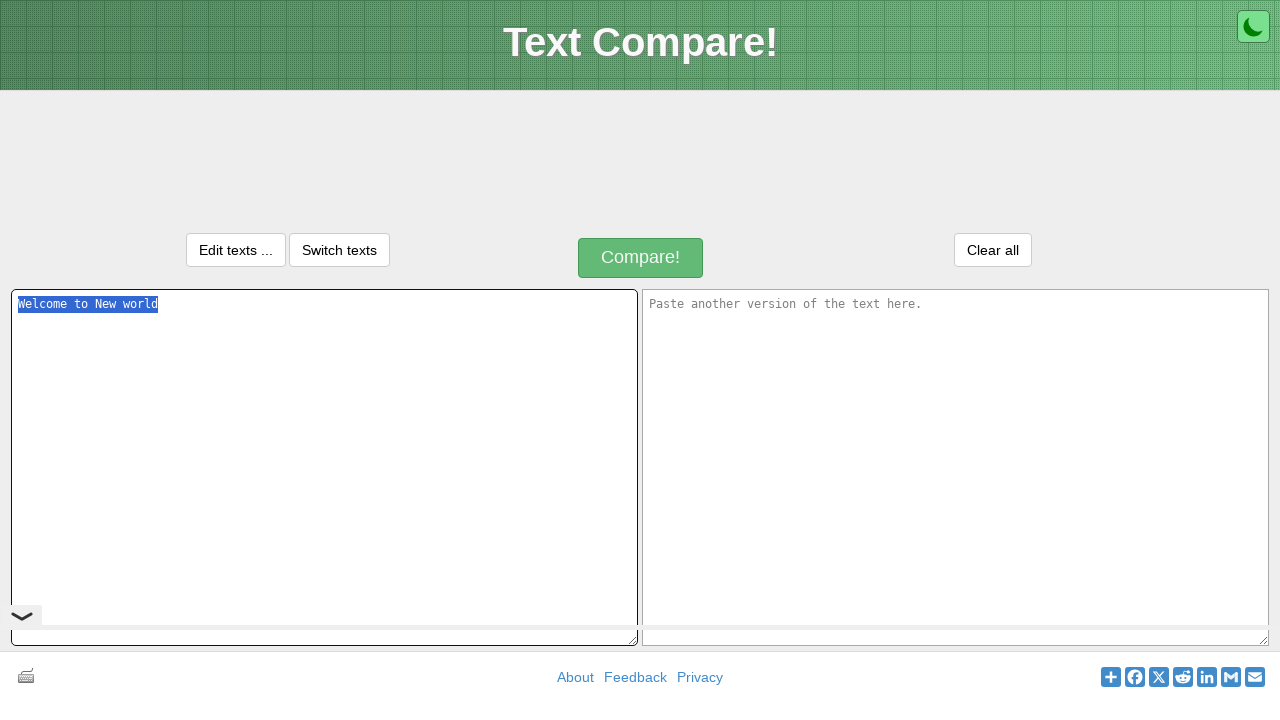